Tests dynamic element loading by clicking a button and waiting for a paragraph element to appear, then verifying its text content

Starting URL: https://testeroprogramowania.github.io/selenium/wait2.html

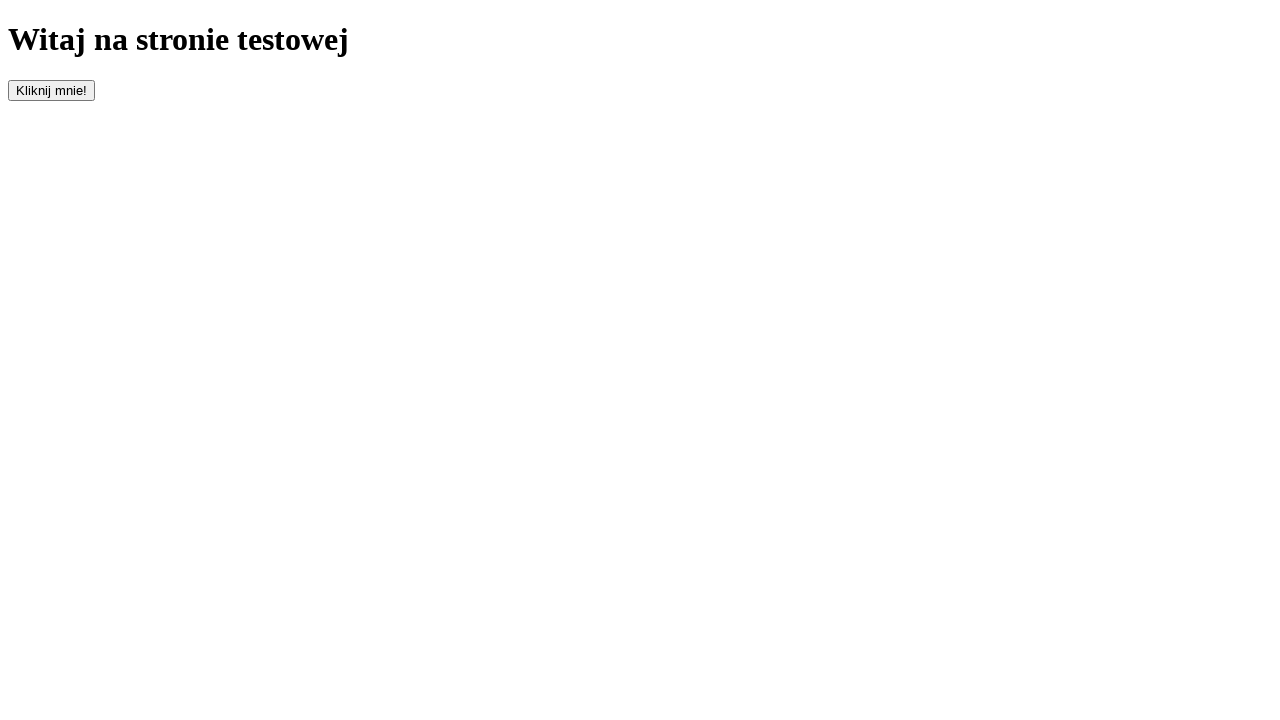

Clicked button to trigger dynamic content loading at (52, 90) on button
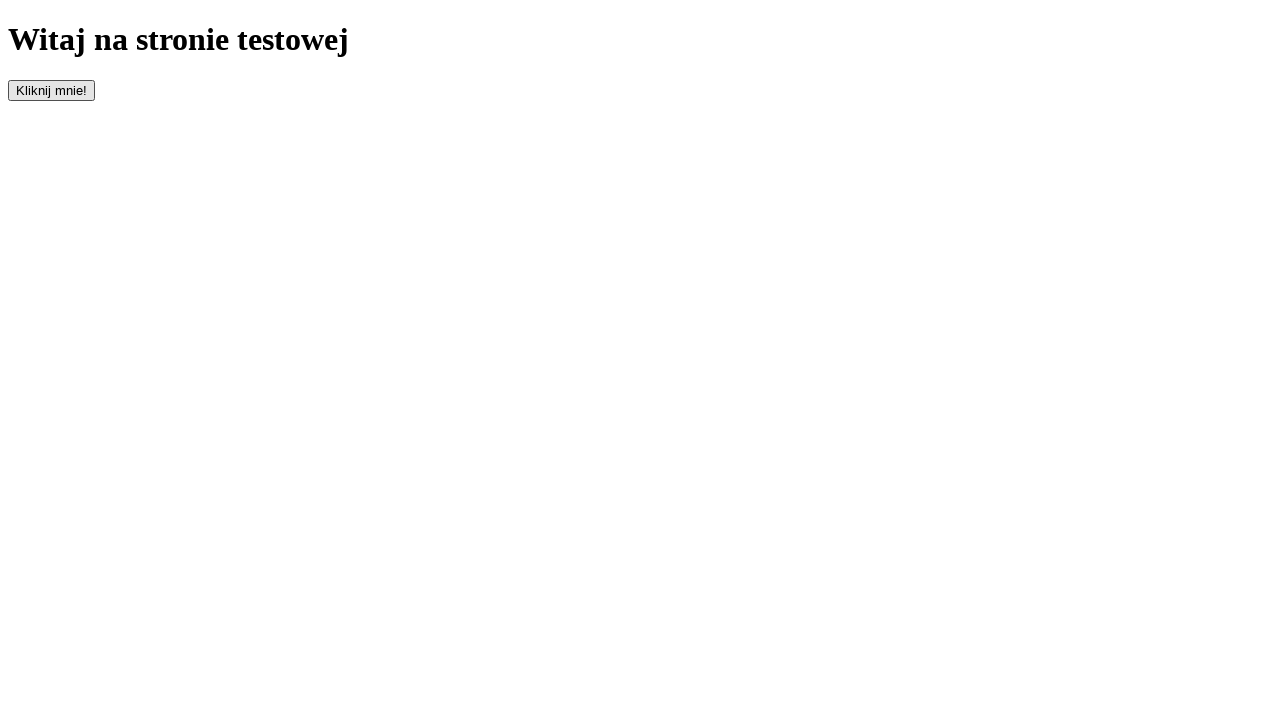

Waited for paragraph element to appear
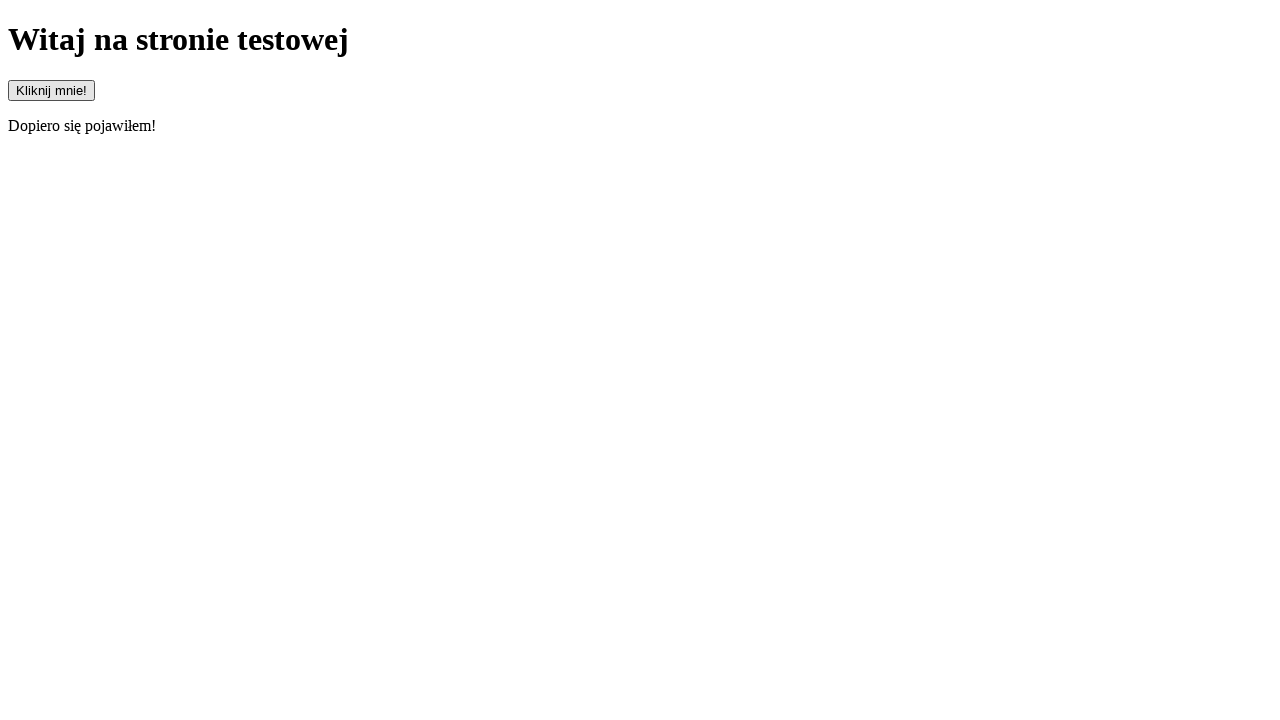

Retrieved paragraph text content
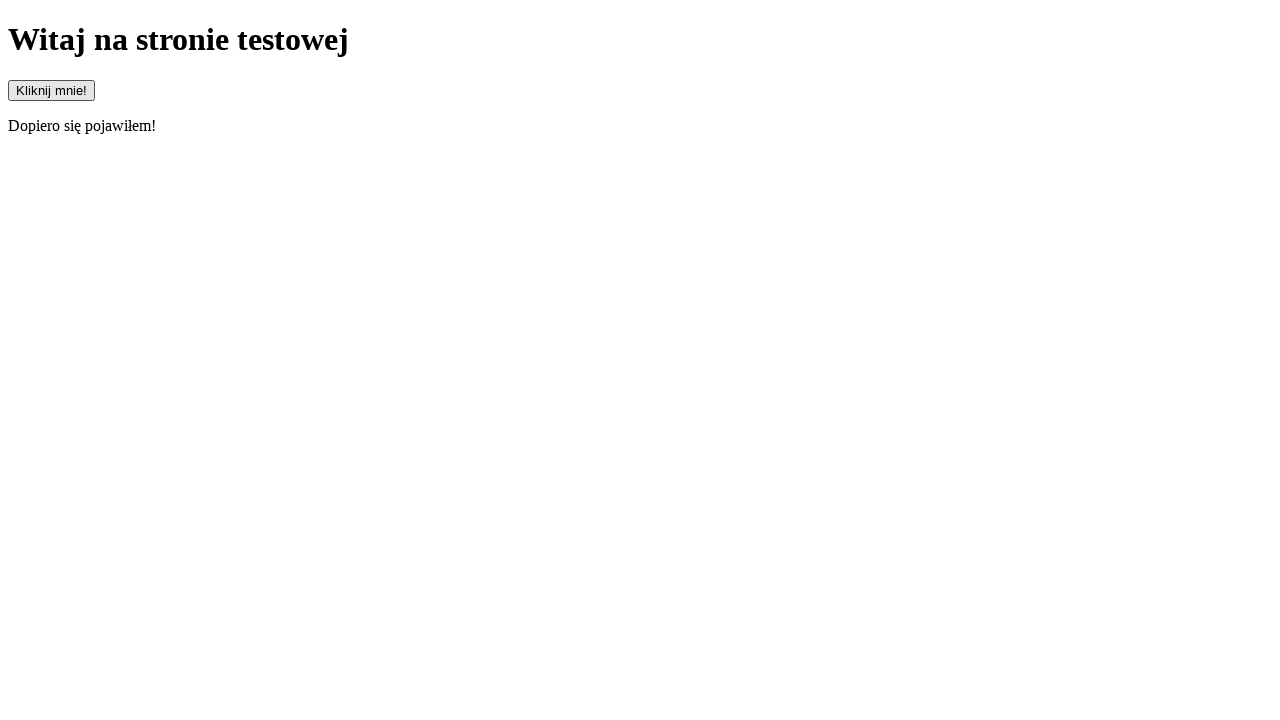

Verified paragraph text equals 'Dopiero się pojawiłem!'
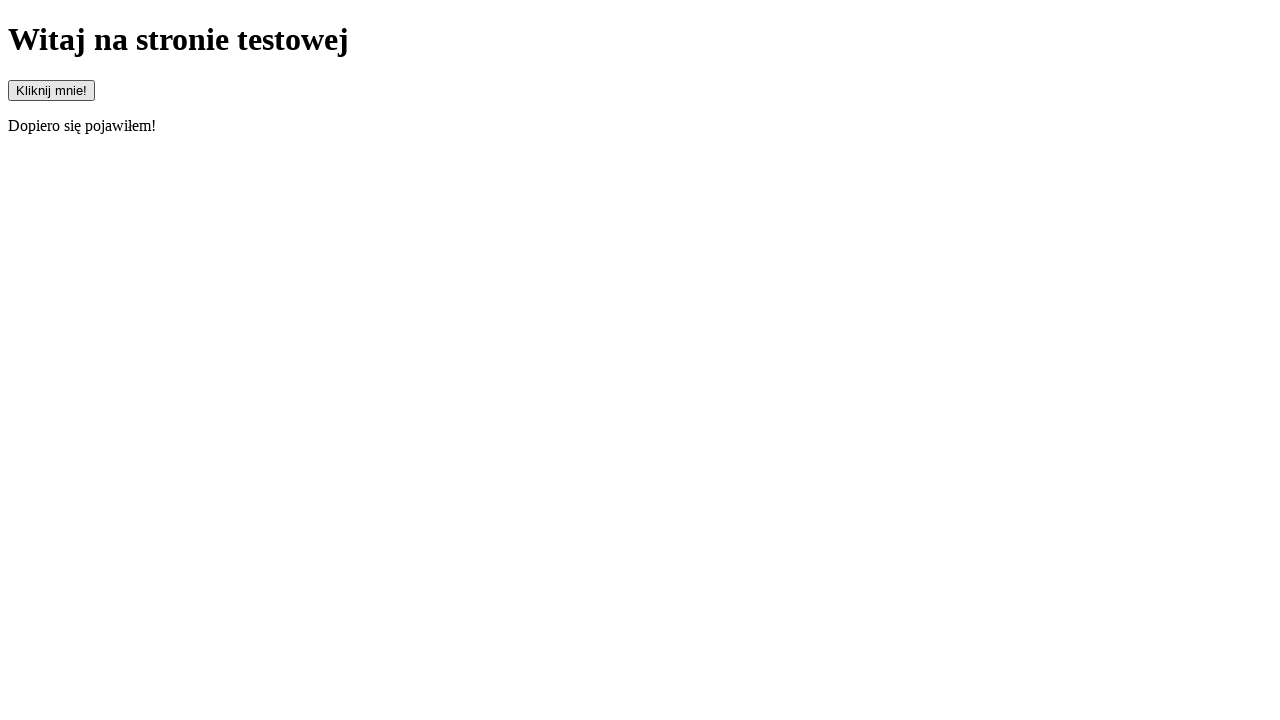

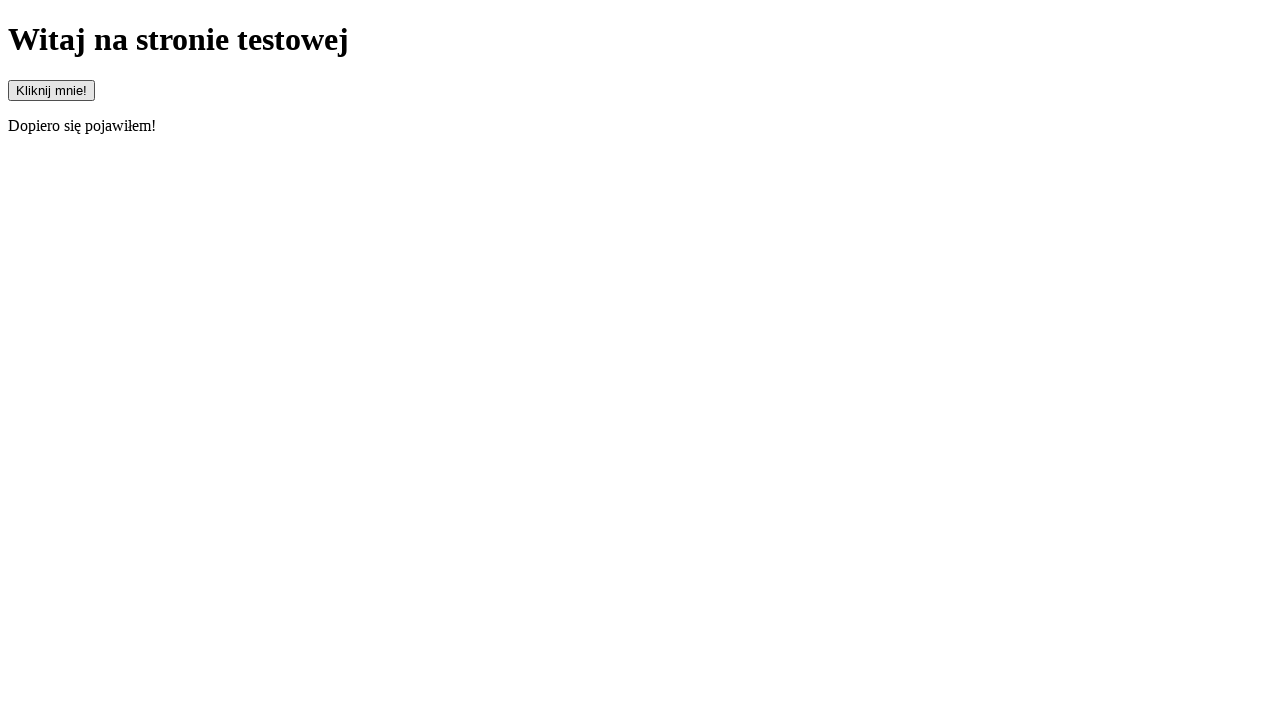